Tests radio button selection on DemoQA website, clicking the "Yes" radio button and verifying the success message

Starting URL: https://demoqa.com/radio-button

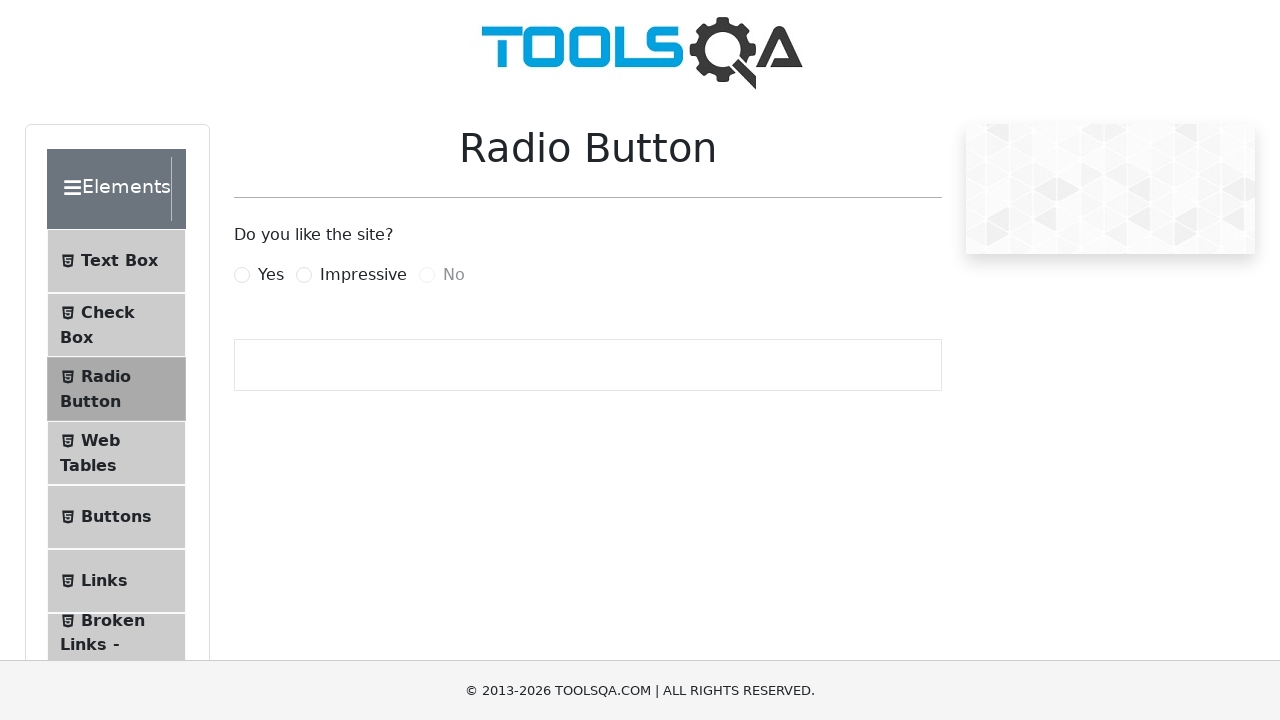

Clicked the 'Yes' radio button at (271, 275) on label[for="yesRadio"]
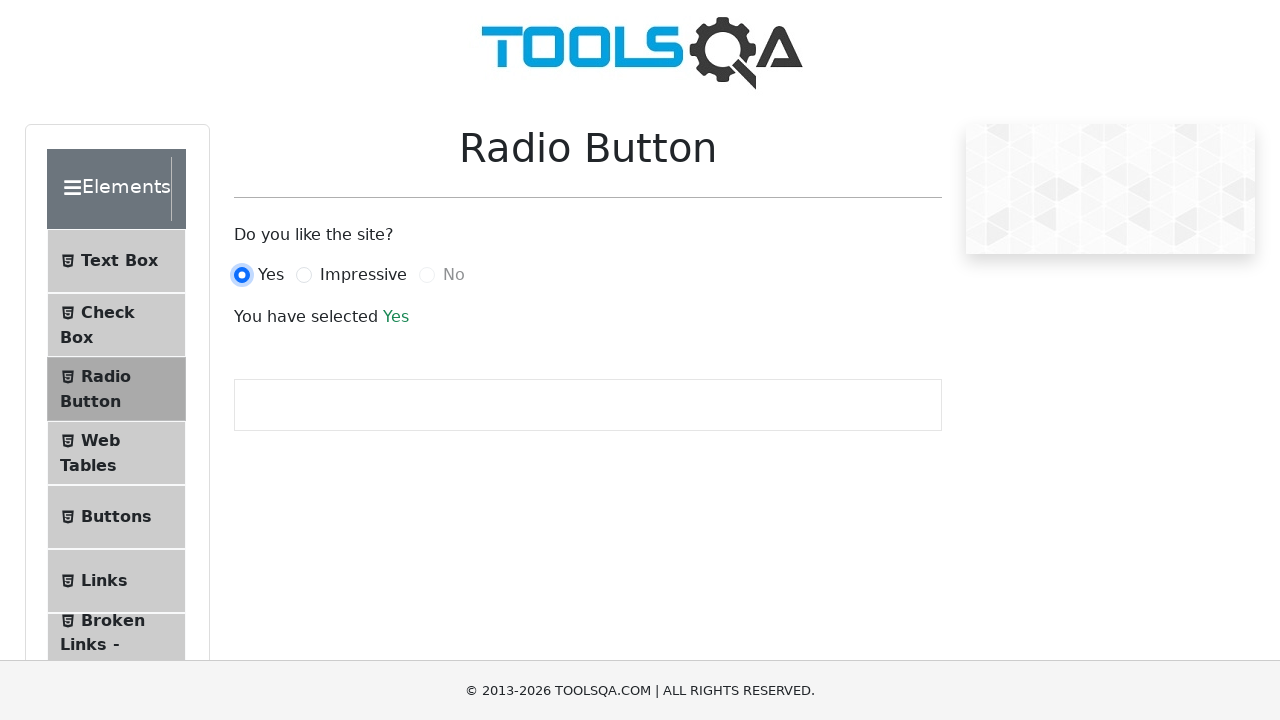

Success message appeared
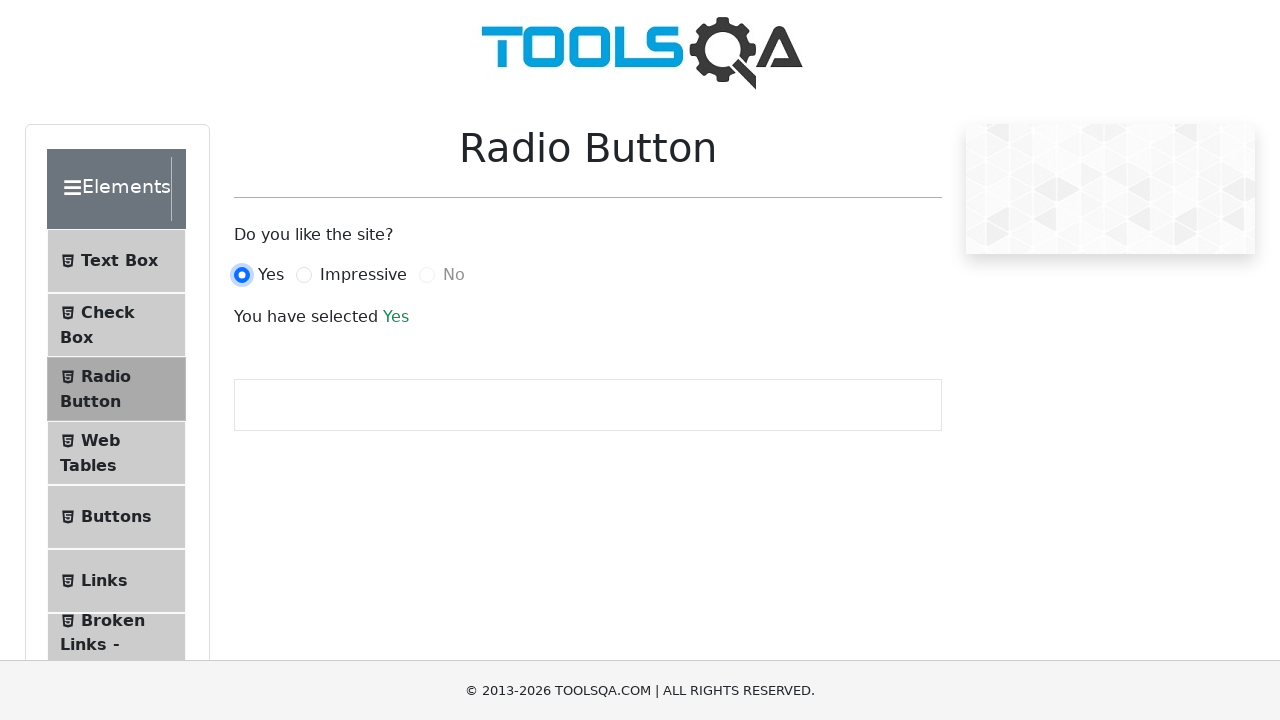

Retrieved success message text: 'Yes'
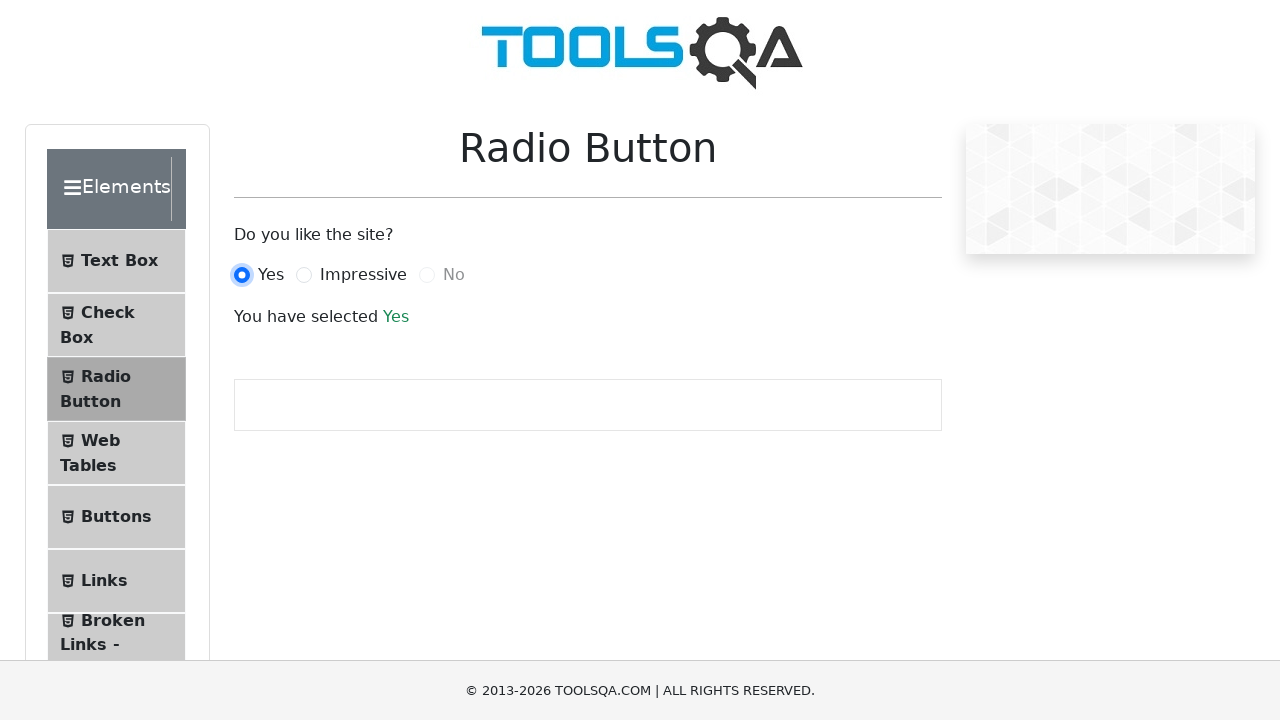

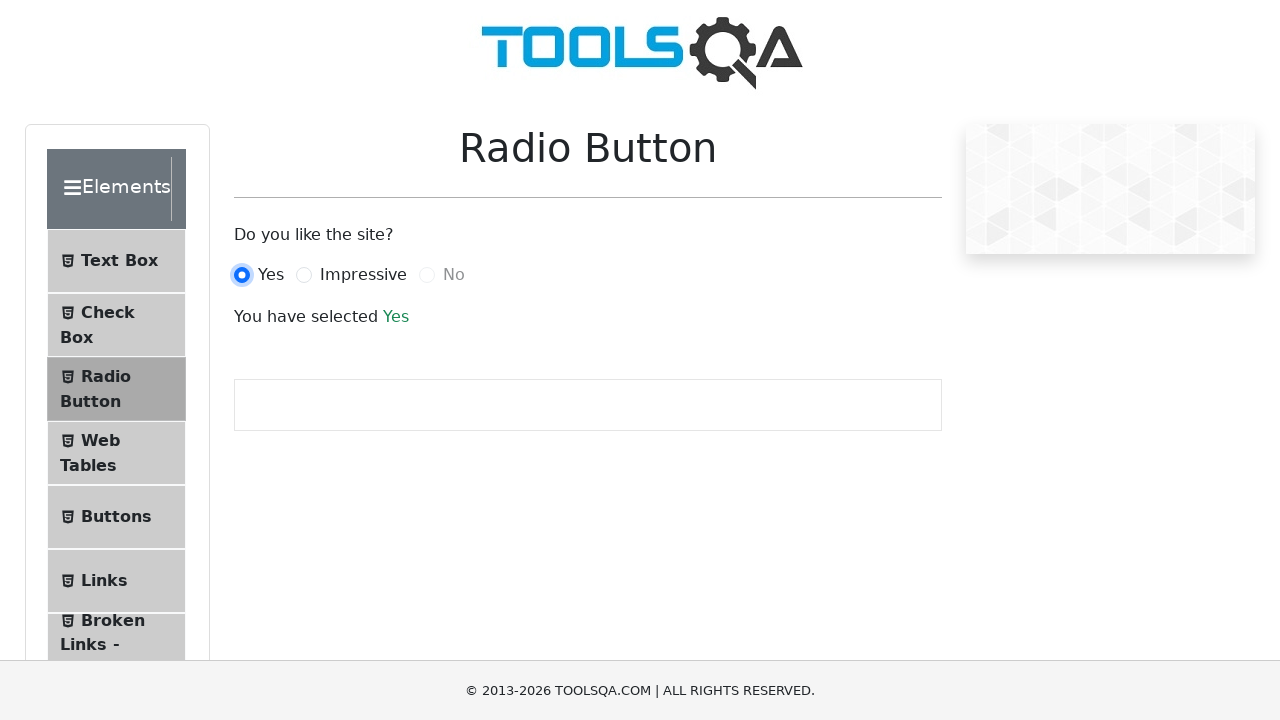